Tests JavaScript prompt dialog handling by entering text into the prompt and verifying it appears on the page

Starting URL: https://demoqa.com/alerts

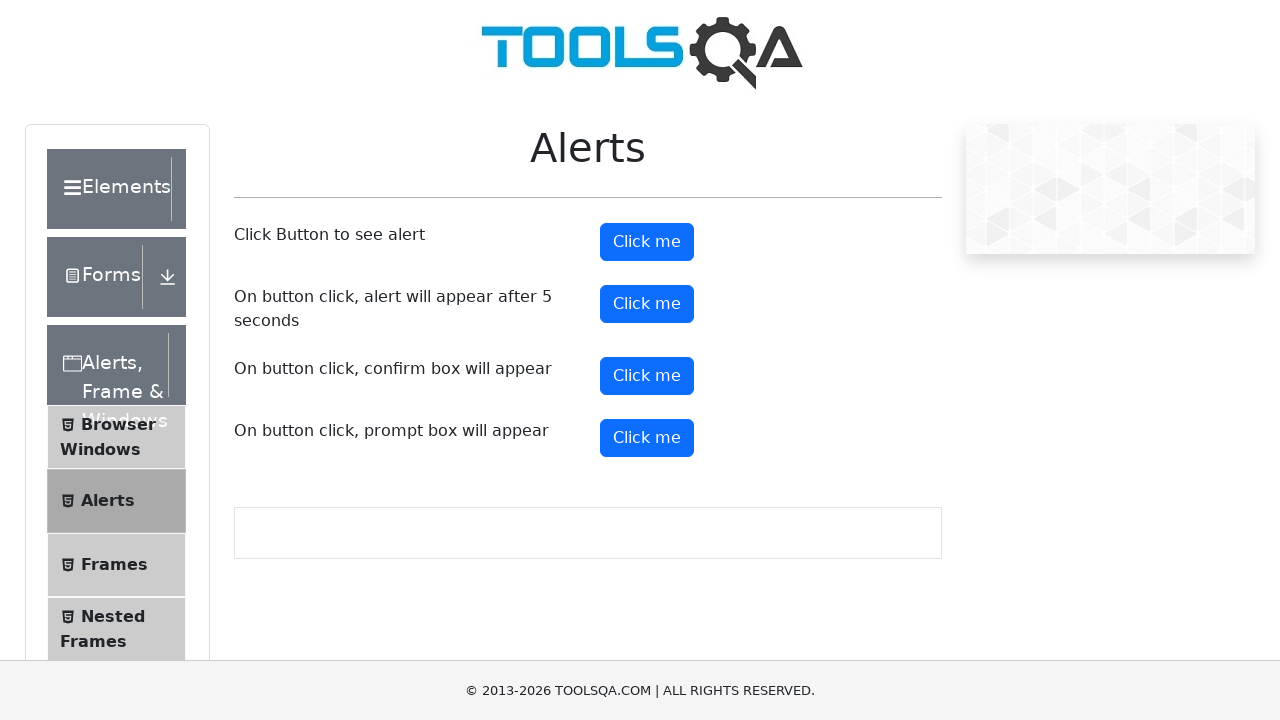

Waited for Alerts page header to load
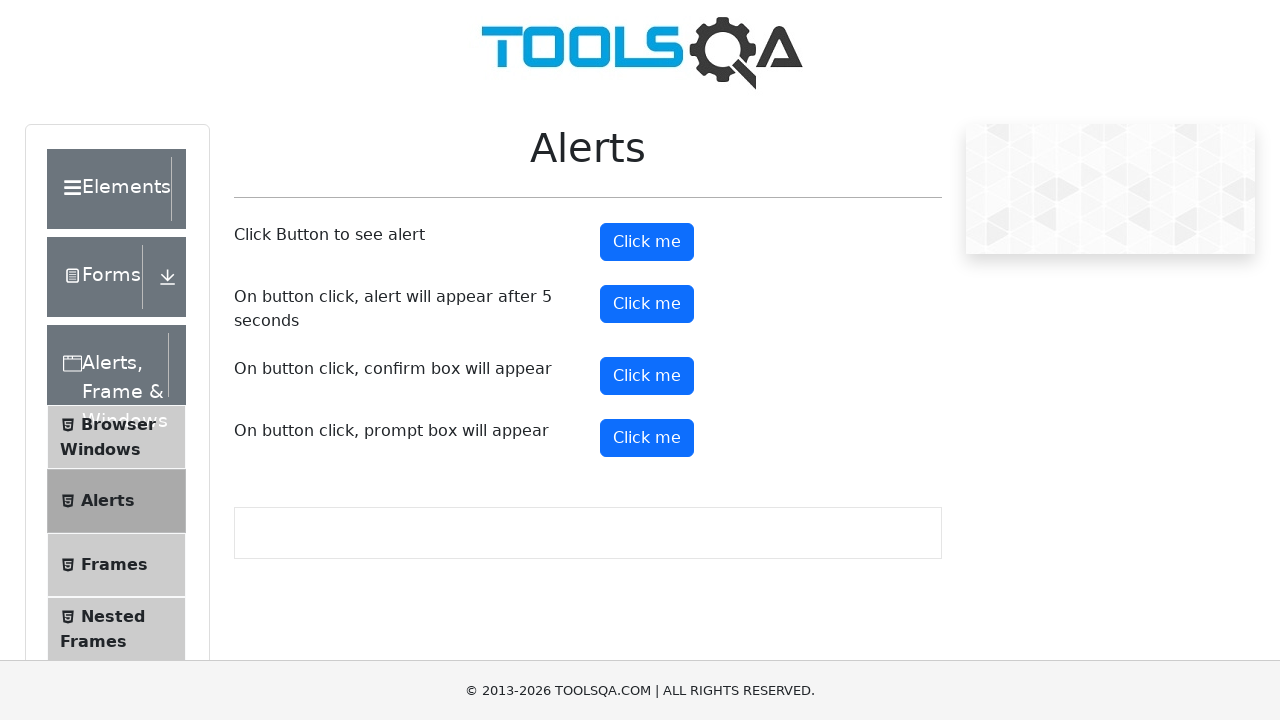

Generated random name 'Jennifer' for prompt input
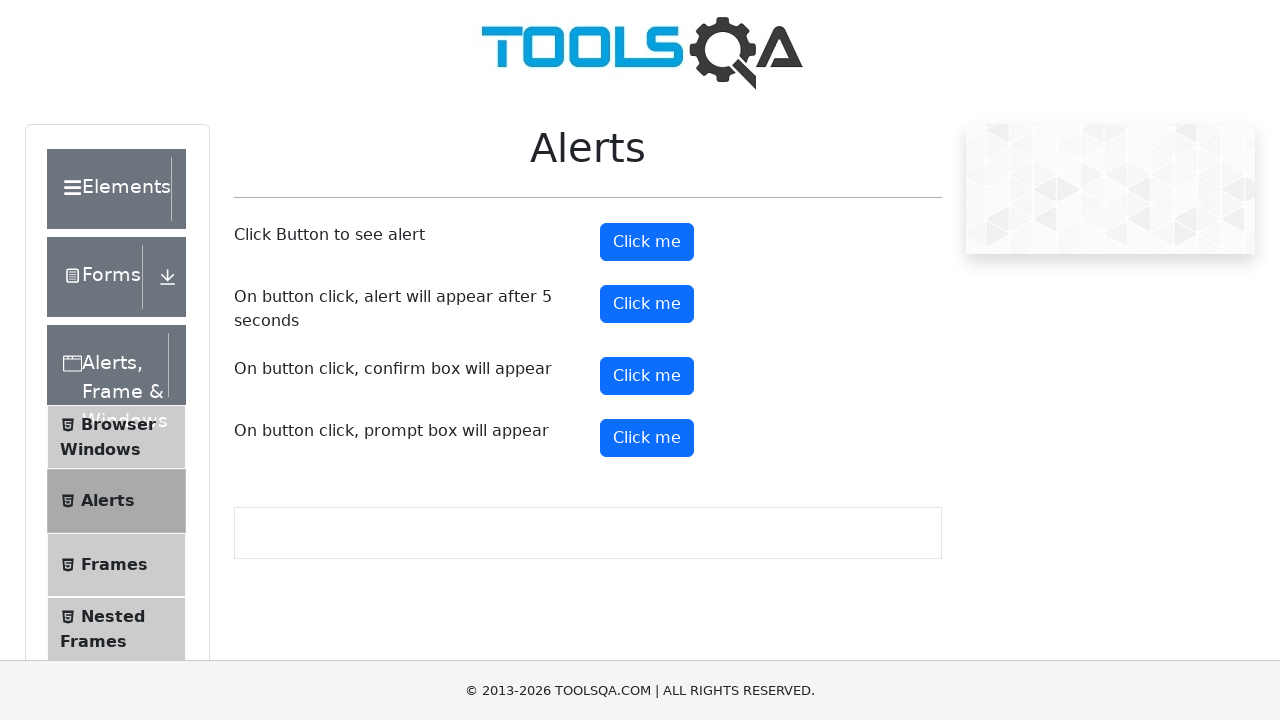

Set up dialog handler to accept prompt with 'Jennifer'
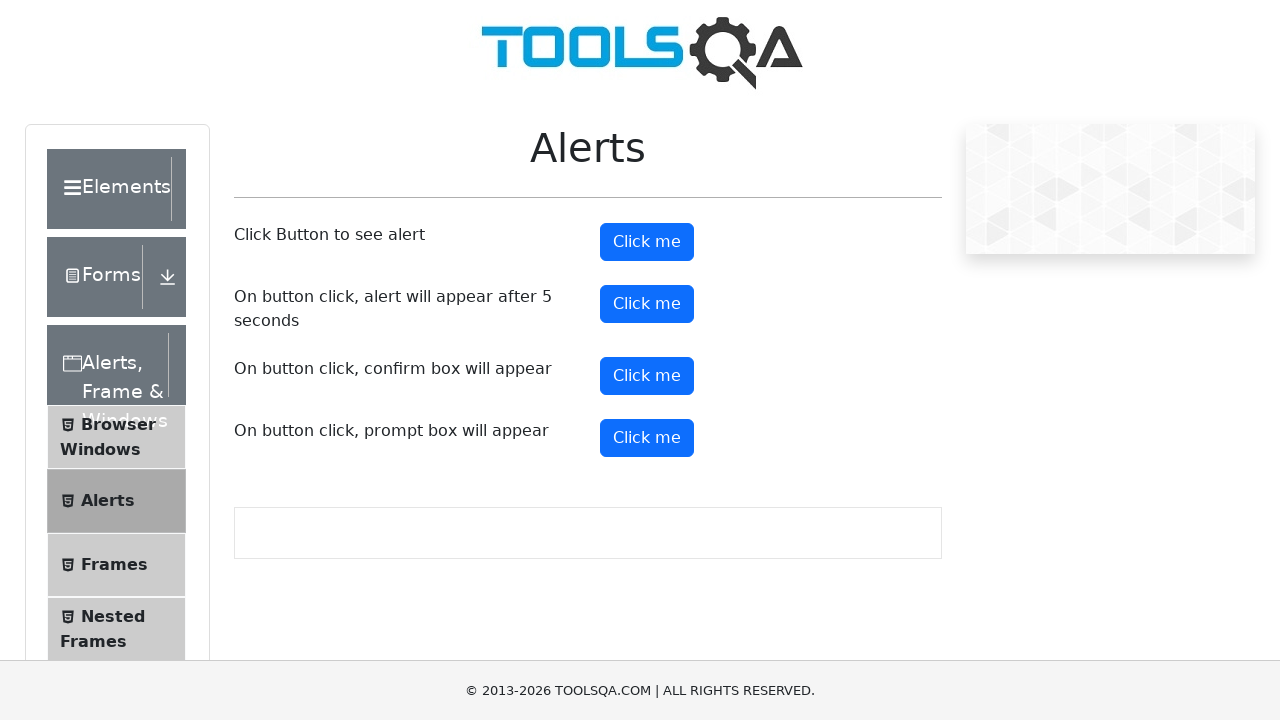

Clicked the prompt button at (647, 438) on #promtButton
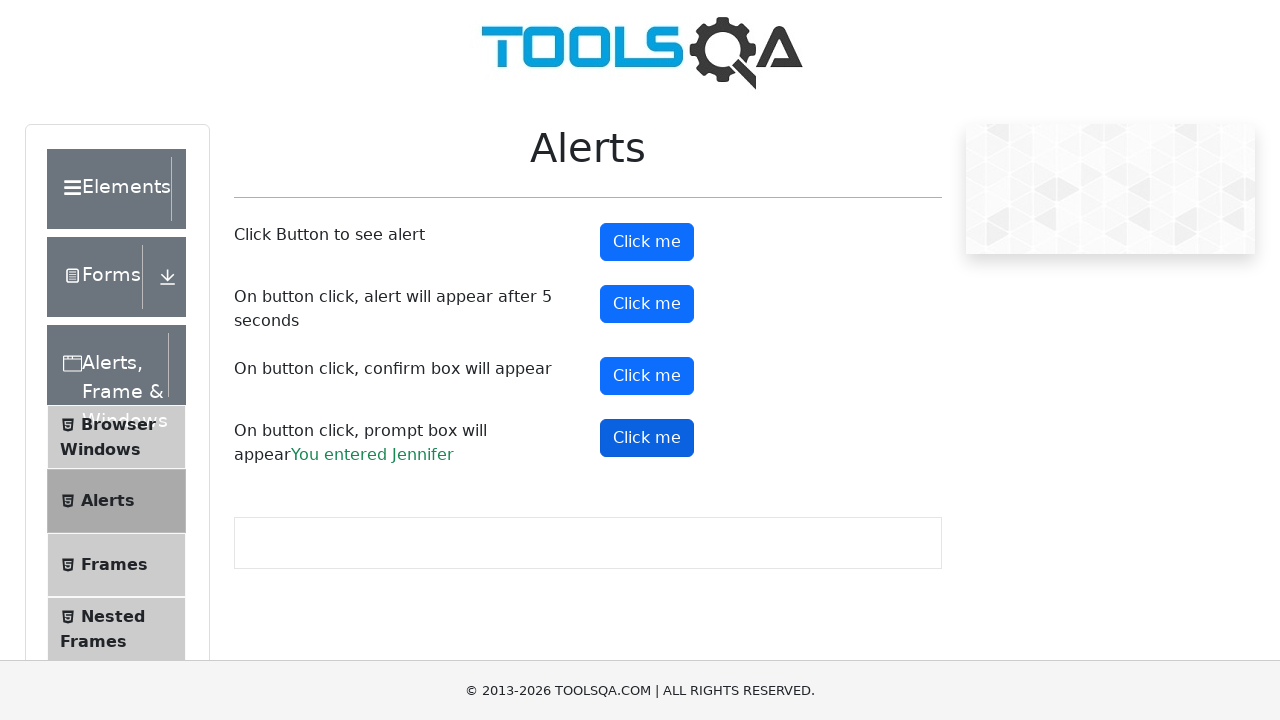

Waited for 'Jennifer' text to appear on the page
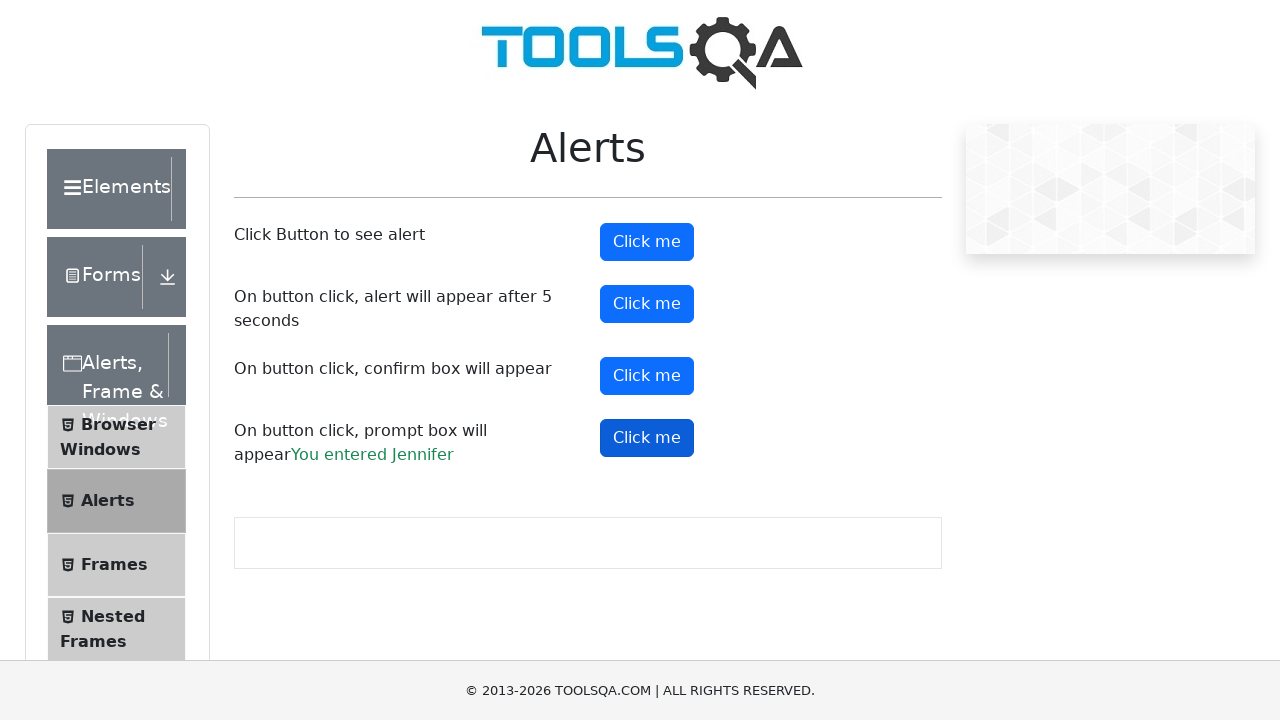

Verified 'Jennifer' is visible on the page
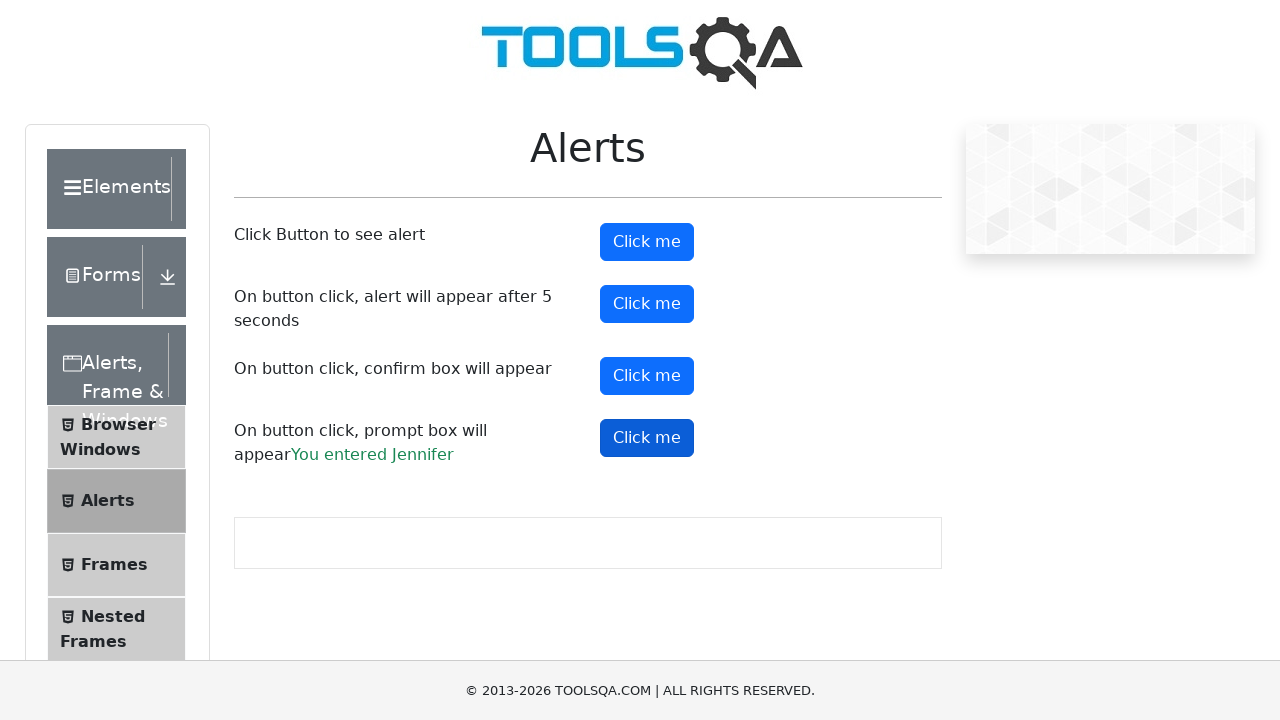

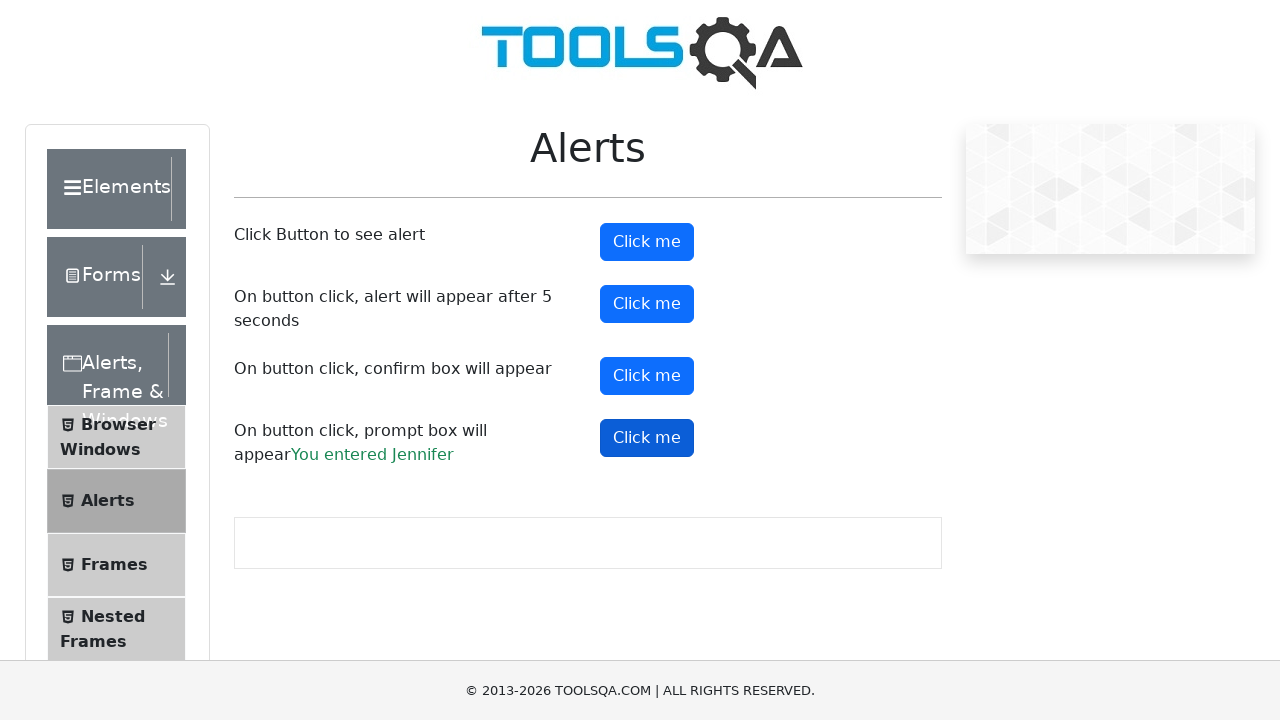